Tests various JavaScript alert interactions including simple alert, confirm dialog, and prompt dialog on a demo page

Starting URL: https://automationbysqatools.blogspot.com/2020/08/alerts.html

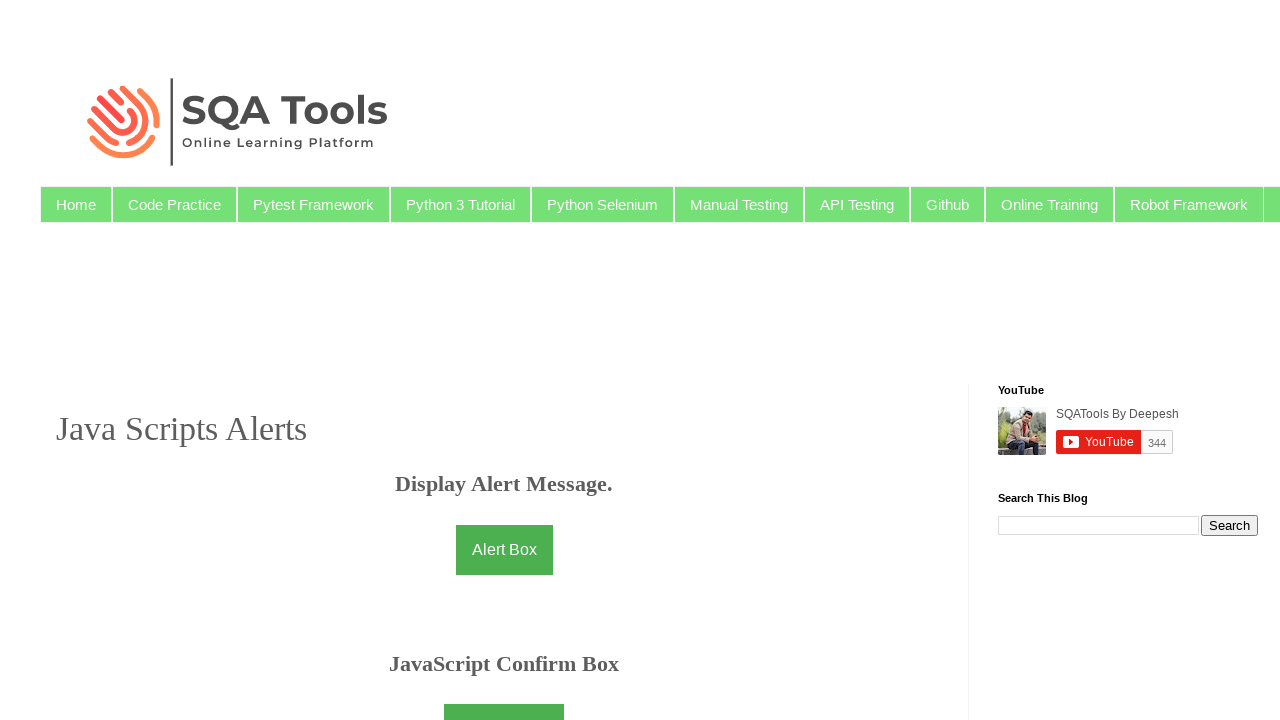

Clicked button to trigger simple alert at (504, 550) on #btnShowMsg
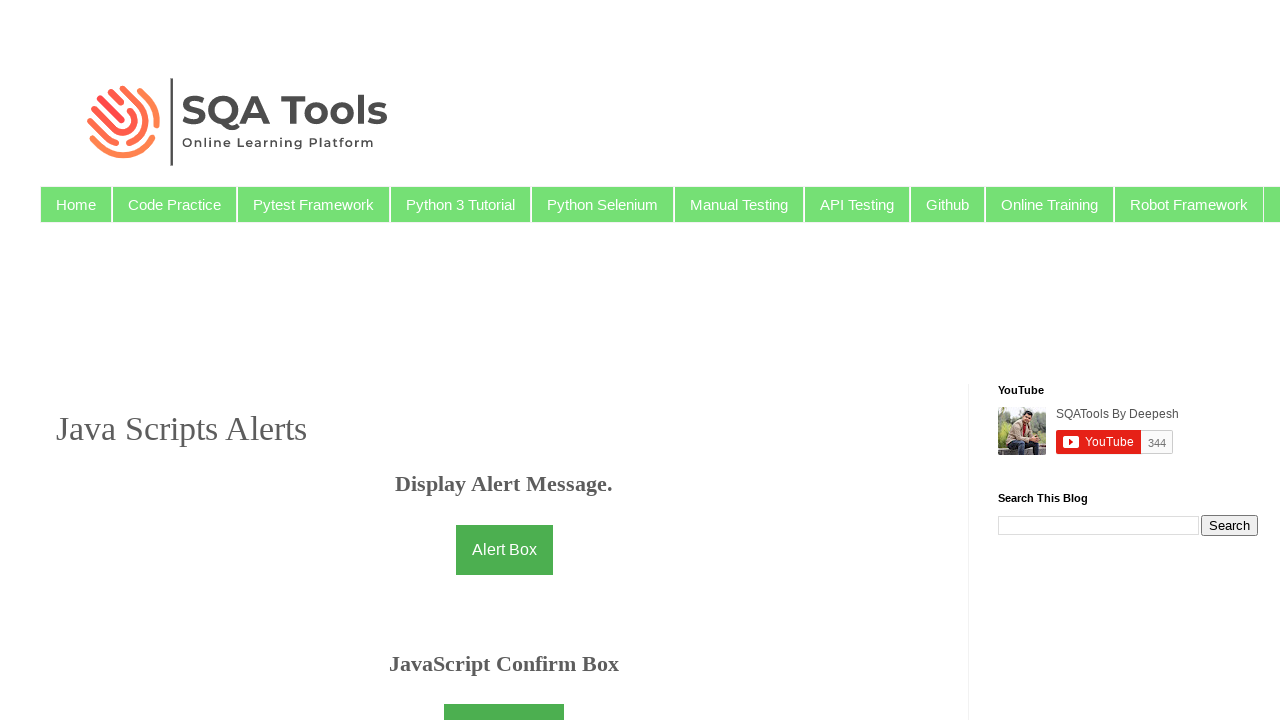

Waited 1000ms for alert to appear
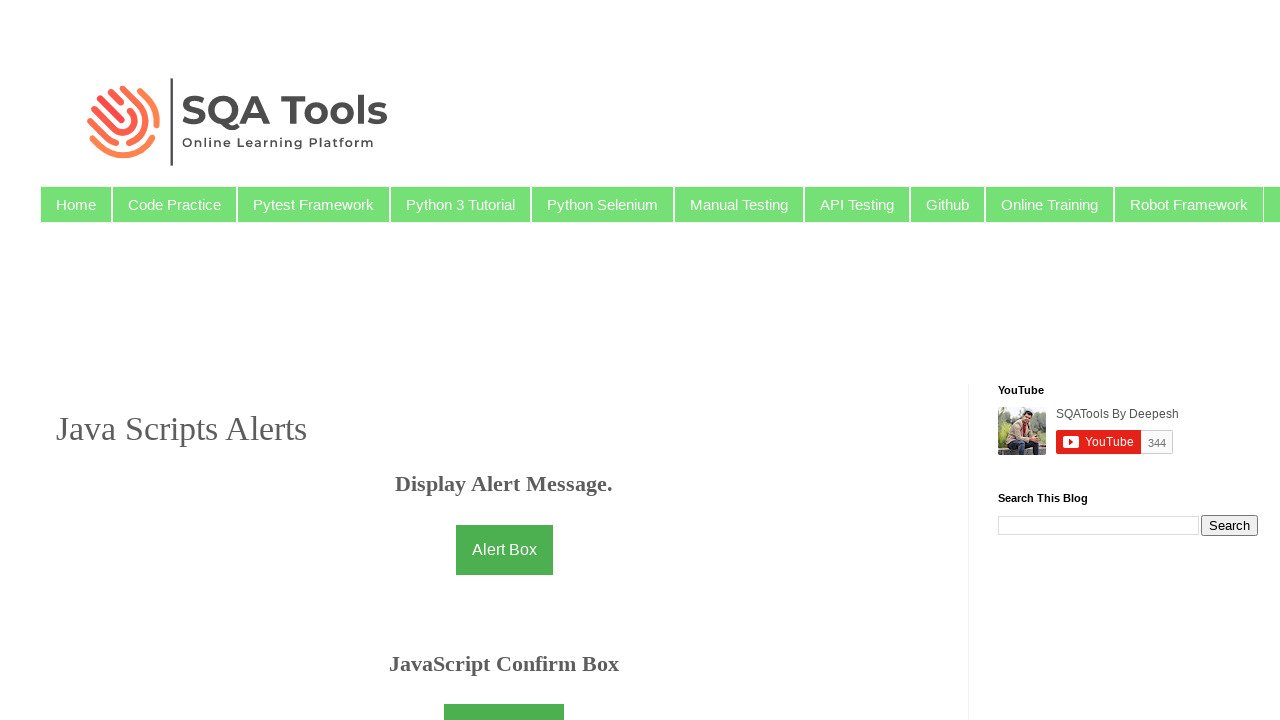

Set up dialog handler to accept simple alert
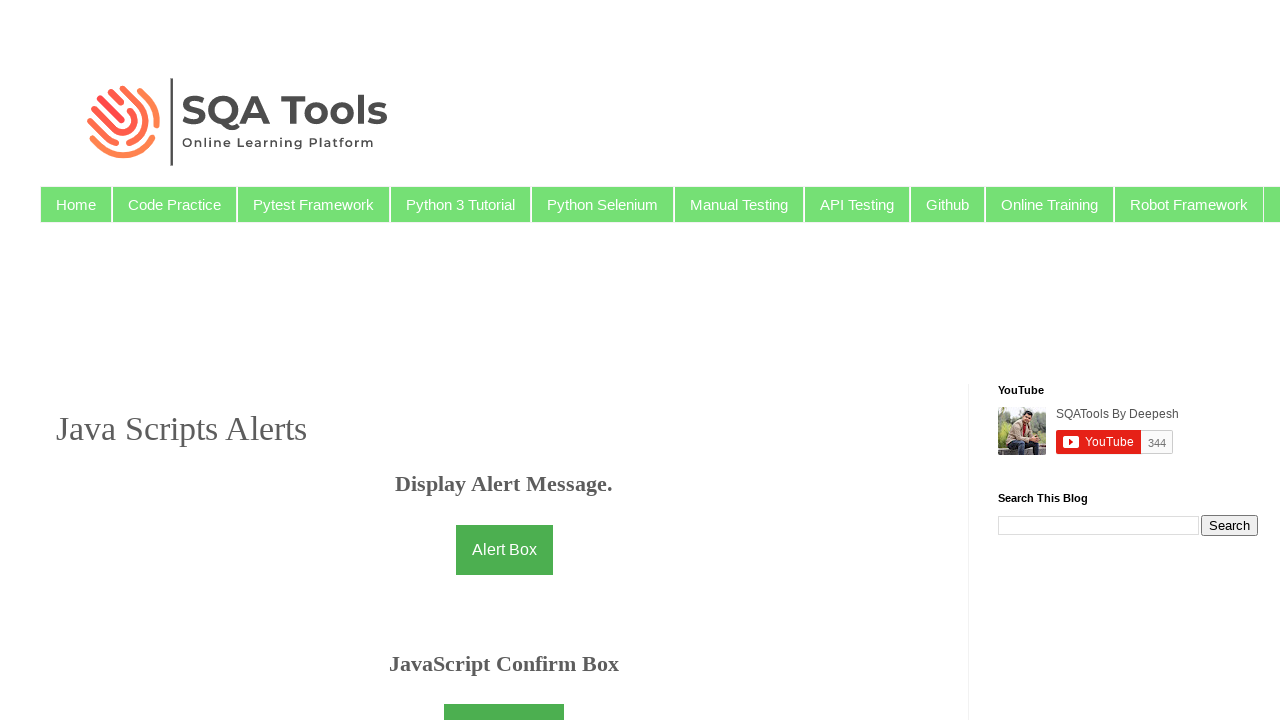

Waited 1000ms after accepting alert
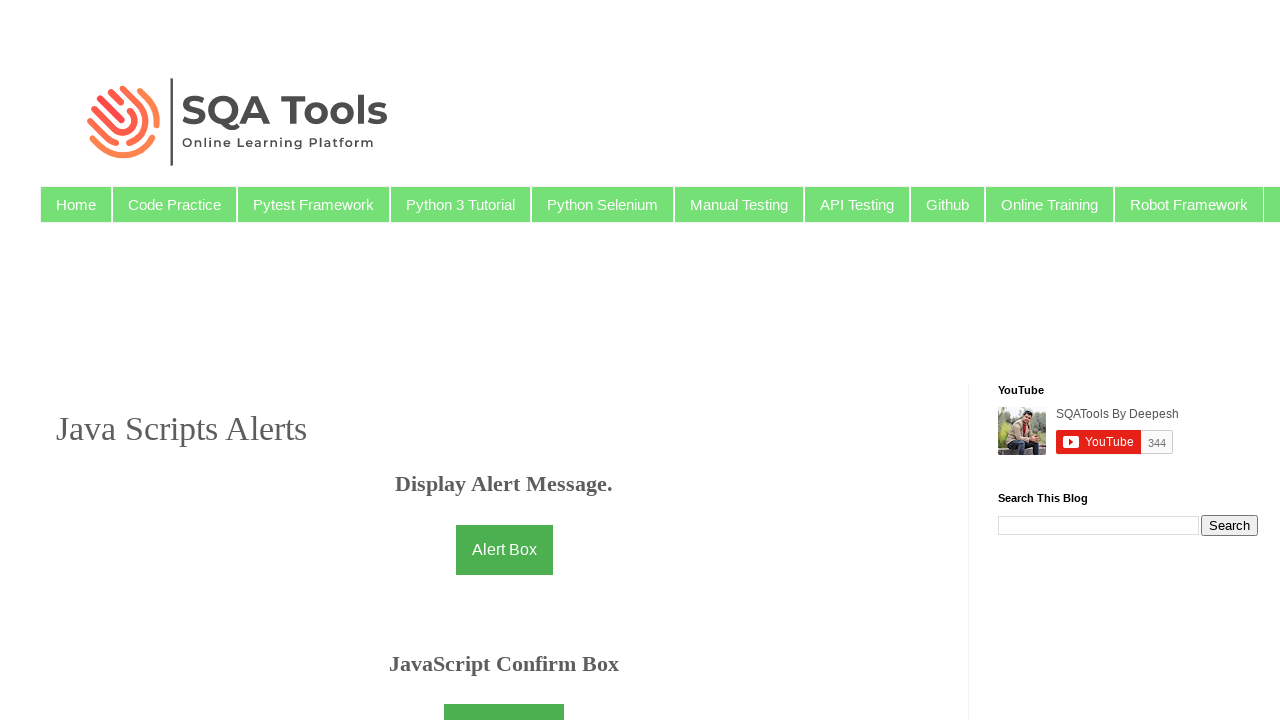

Clicked button to trigger JavaScript confirm box at (504, 695) on xpath=//h2[contains(text(),'JavaScript Confirm Box')]//following::button[1]
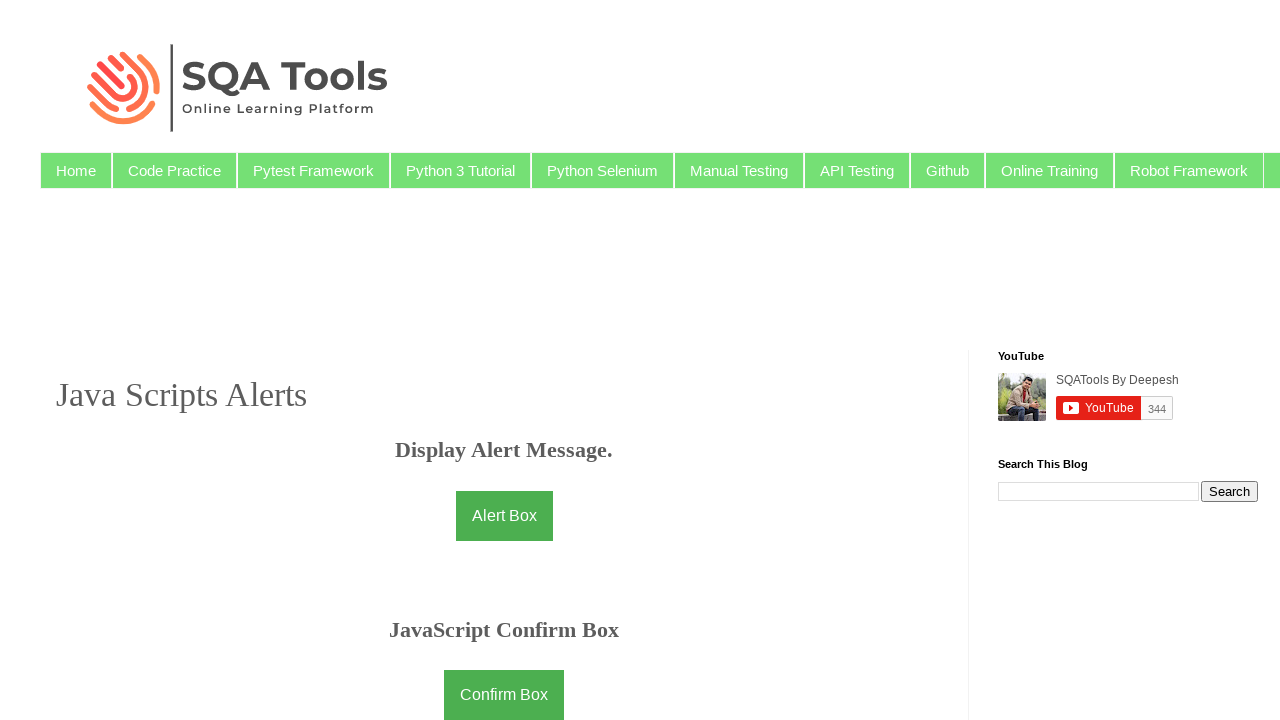

Waited 1000ms for confirm dialog to appear
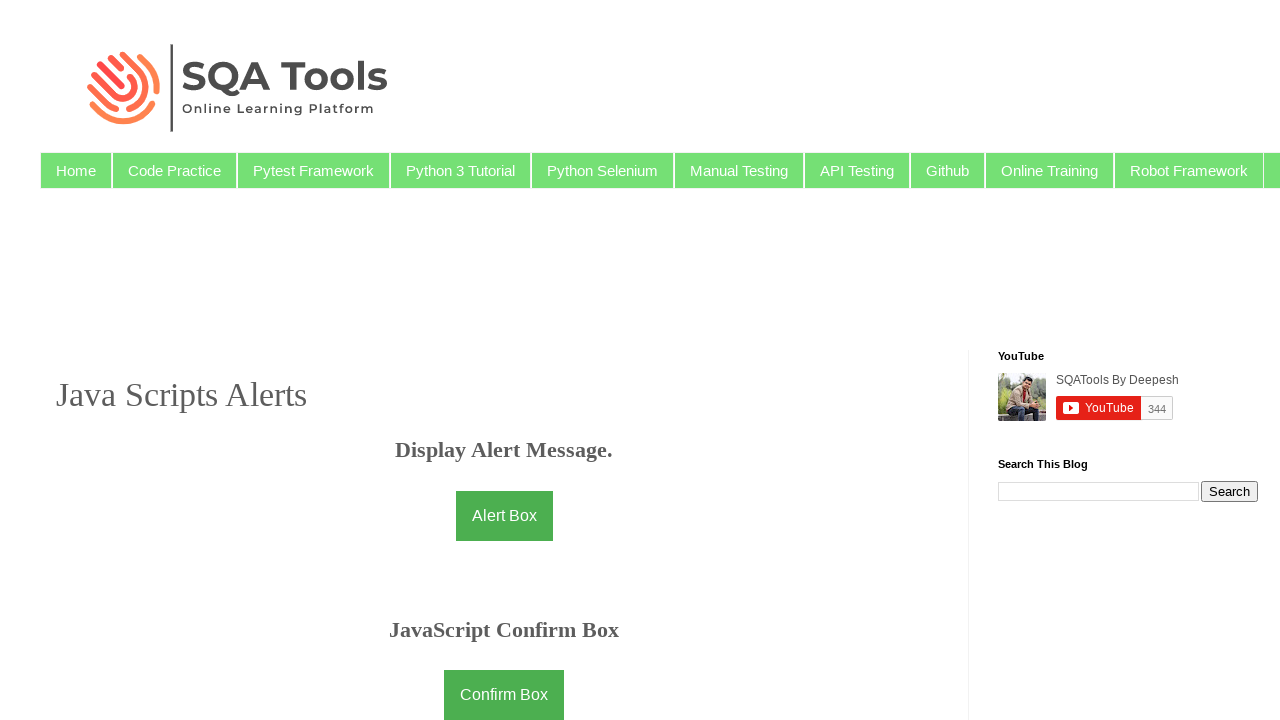

Set up dialog handler to dismiss confirm box
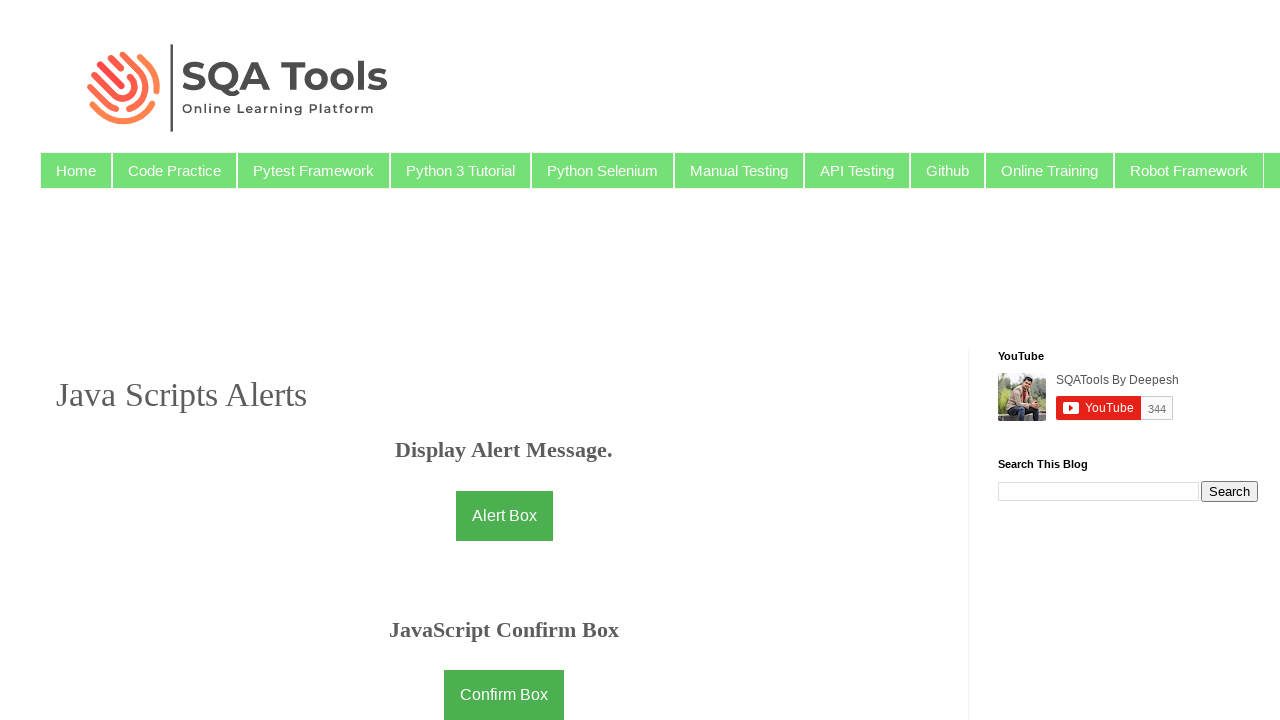

Waited 500ms after dismissing confirm dialog
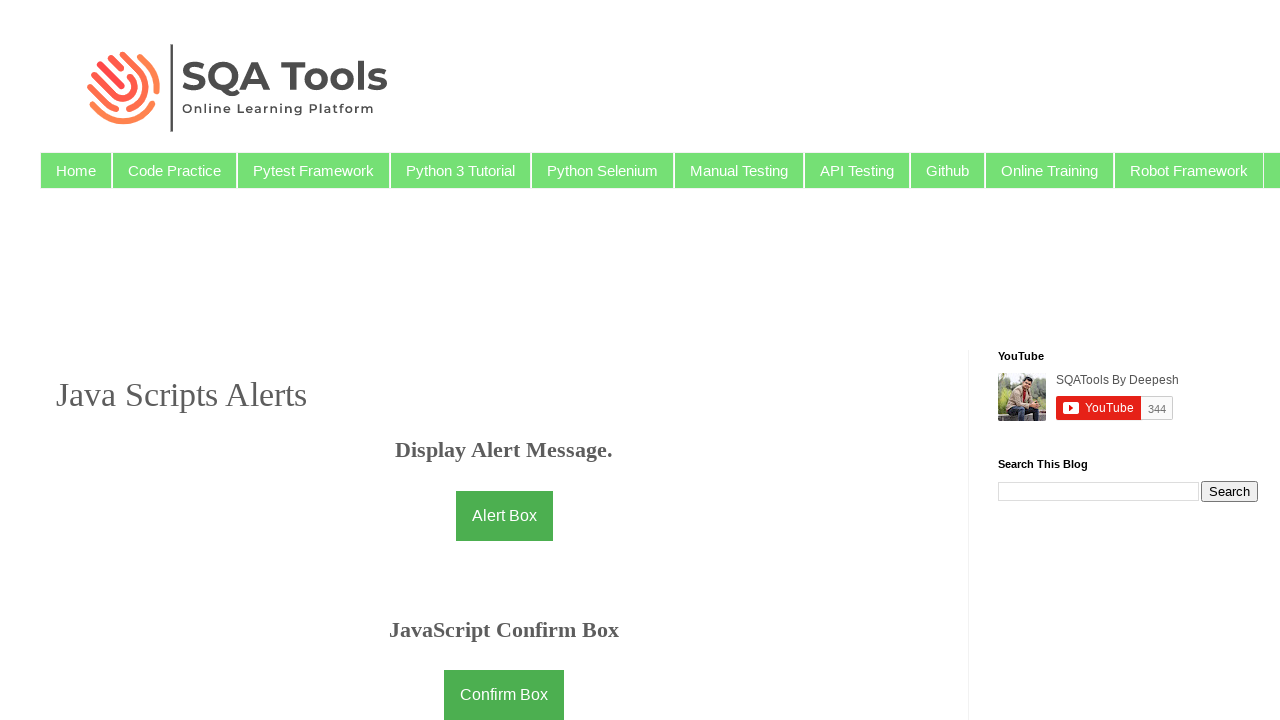

Waited for demo result element to appear after dismissing confirm
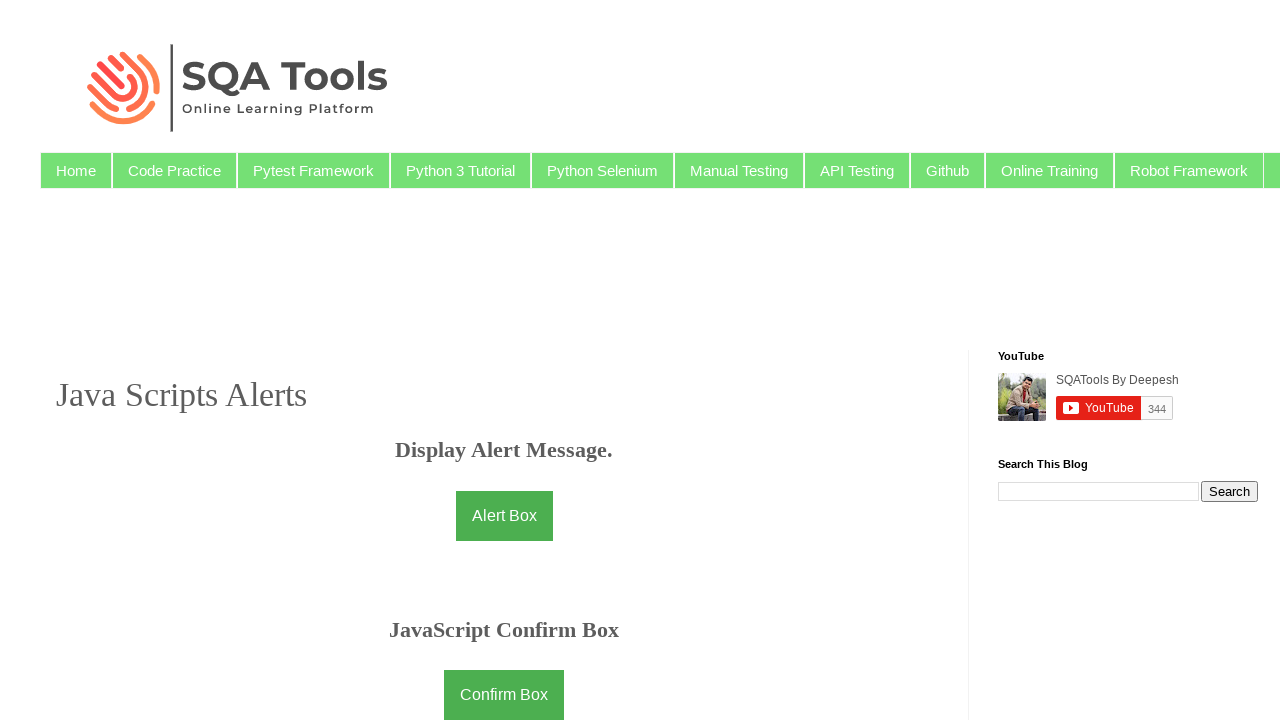

Clicked button to trigger JavaScript prompt box at (504, 360) on #promptbtn
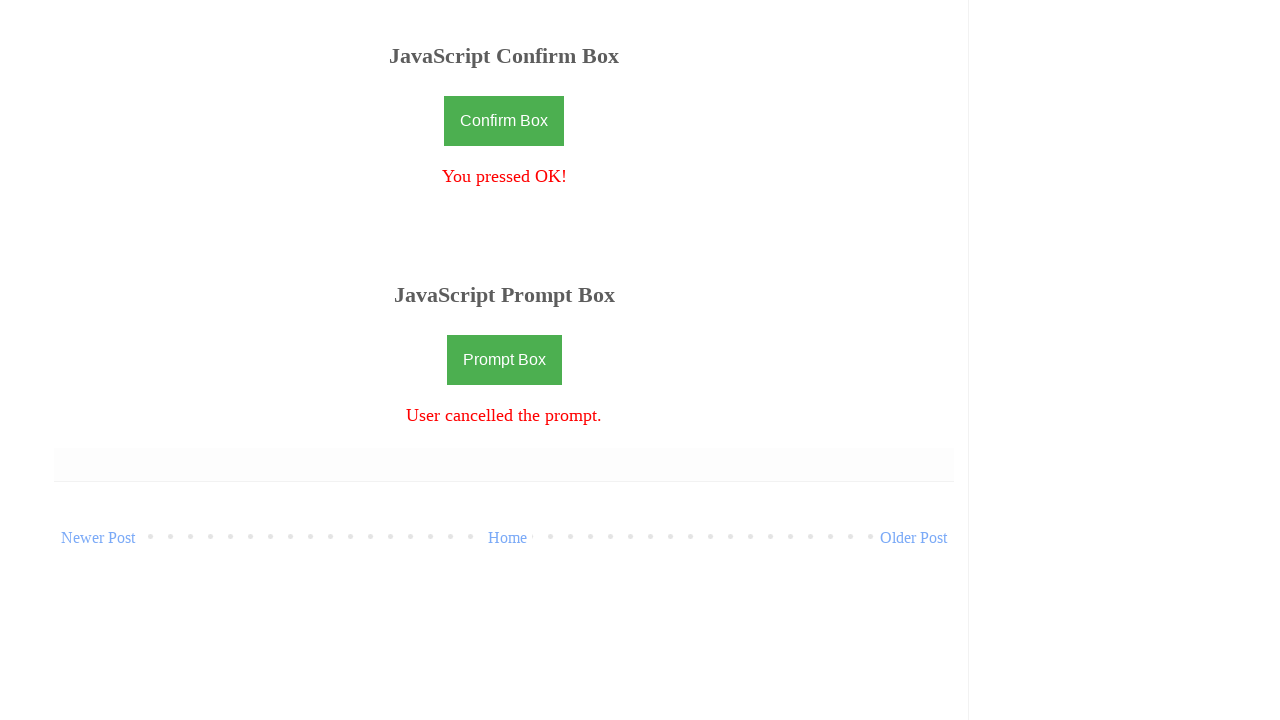

Waited 1000ms for prompt dialog to appear
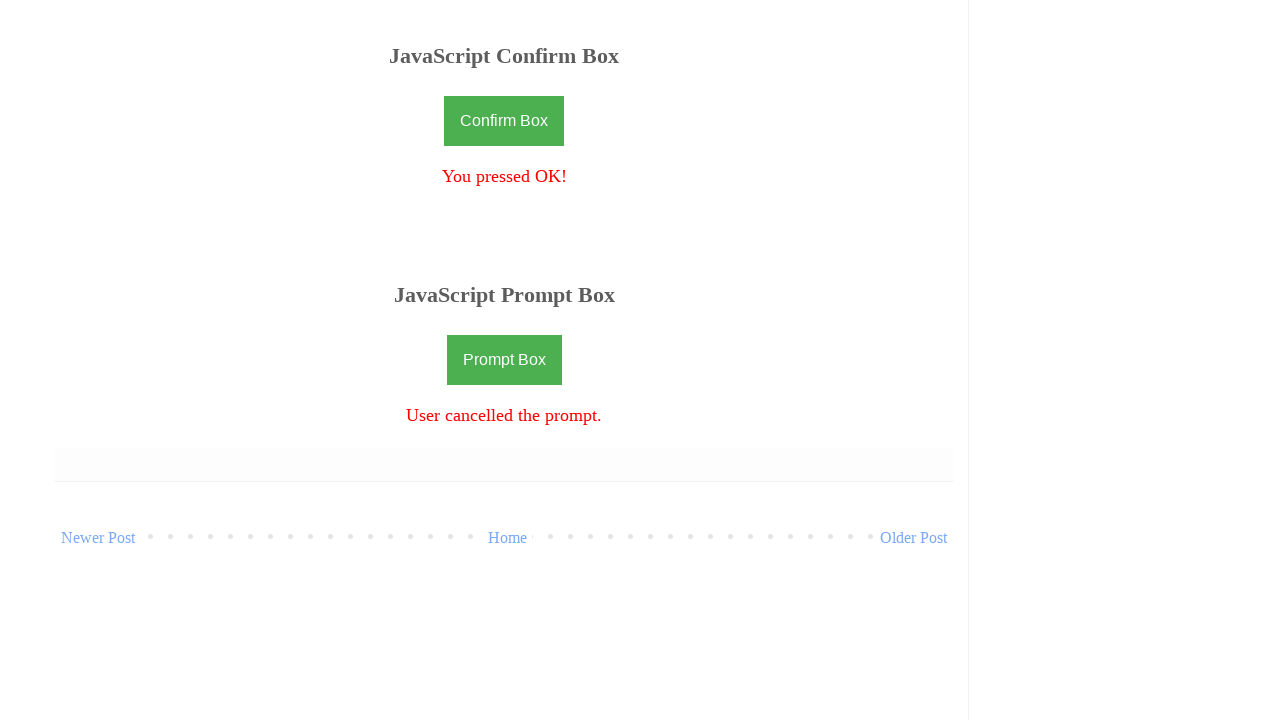

Set up dialog handler to accept prompt with text 'GTM Training'
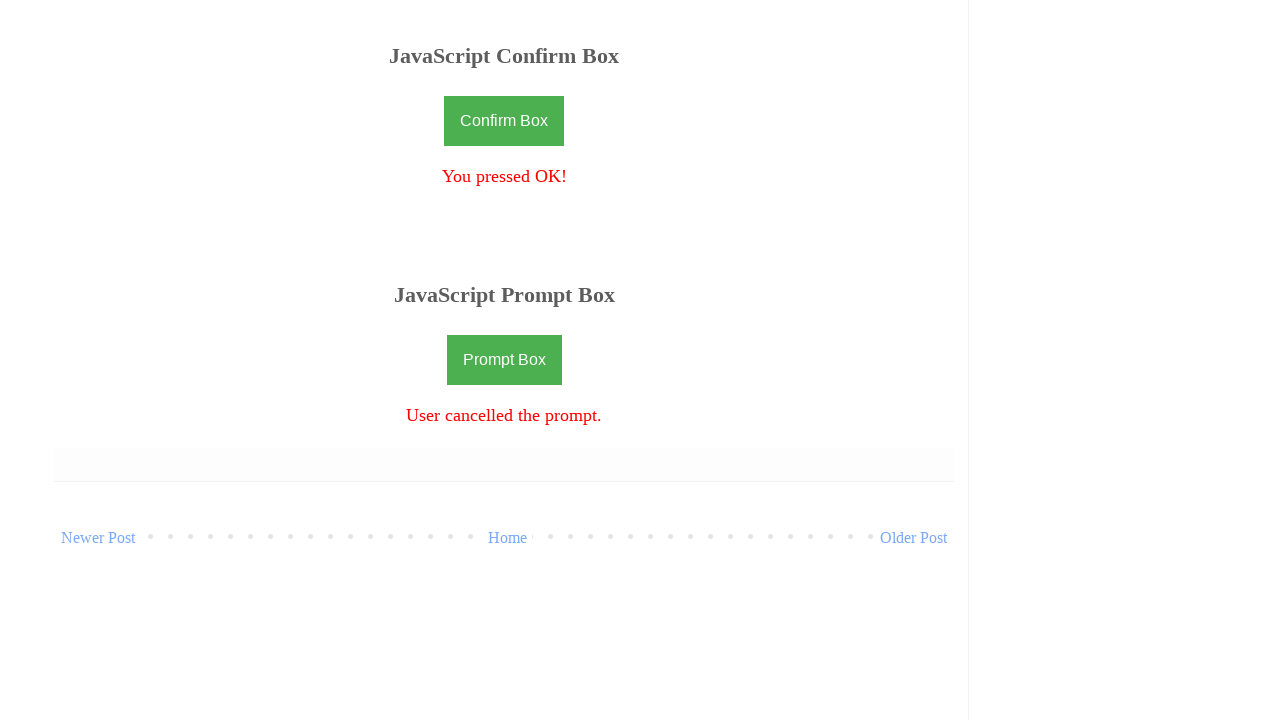

Waited 500ms after accepting prompt dialog
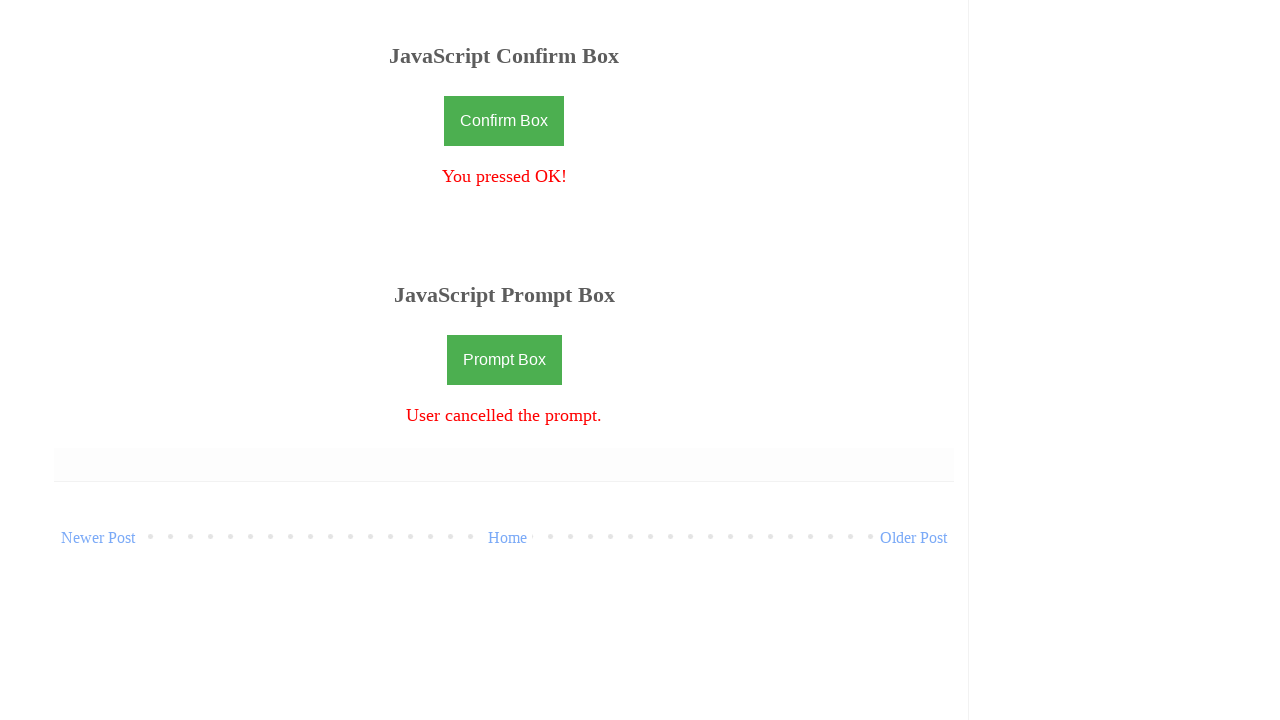

Waited for prompt result element to appear
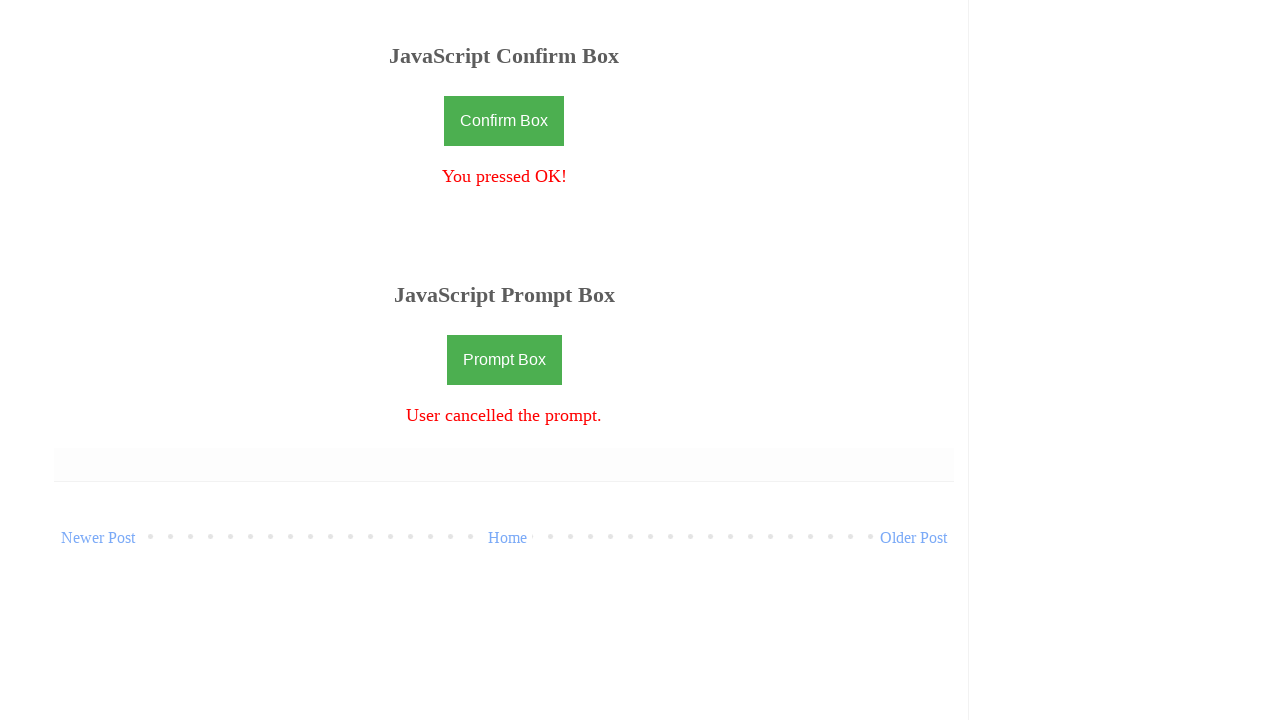

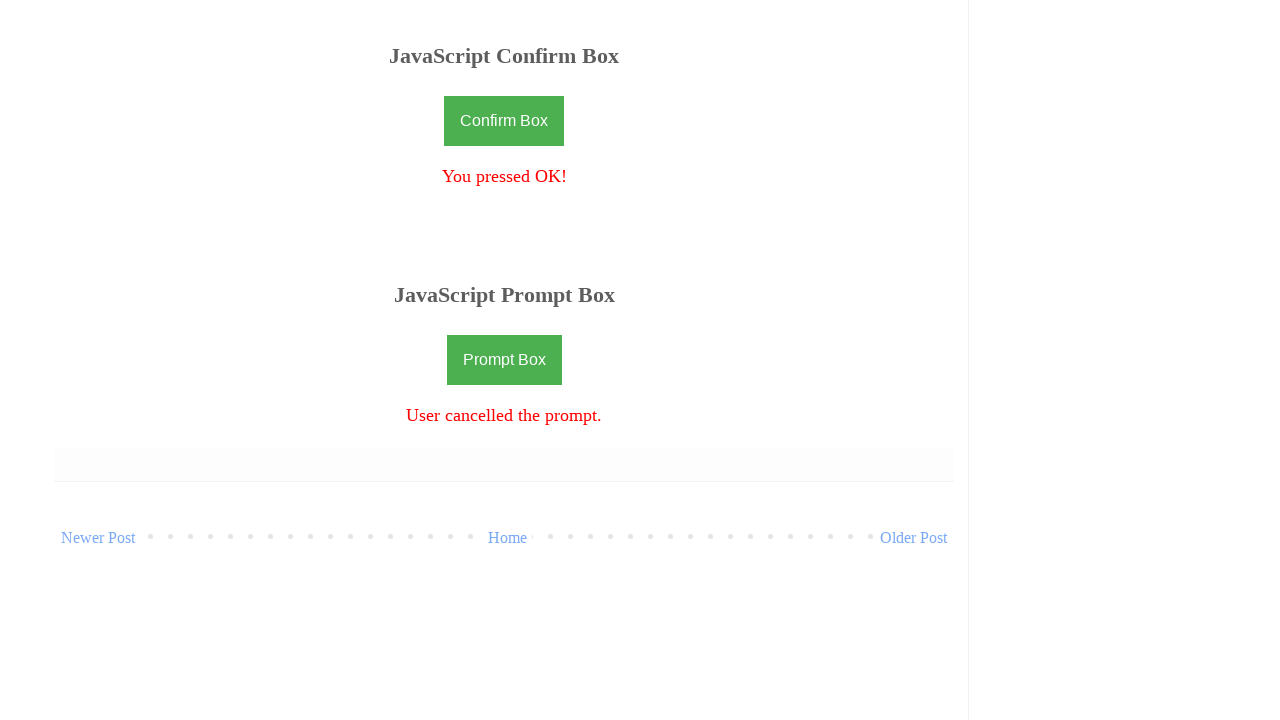